Navigates to Pennsylvania State Parks website, clicks the "Find a Park" button to access the park search page, and performs a search for state parks

Starting URL: https://www.pa.gov/agencies/dcnr/recreation/where-to-go/state-parks.html

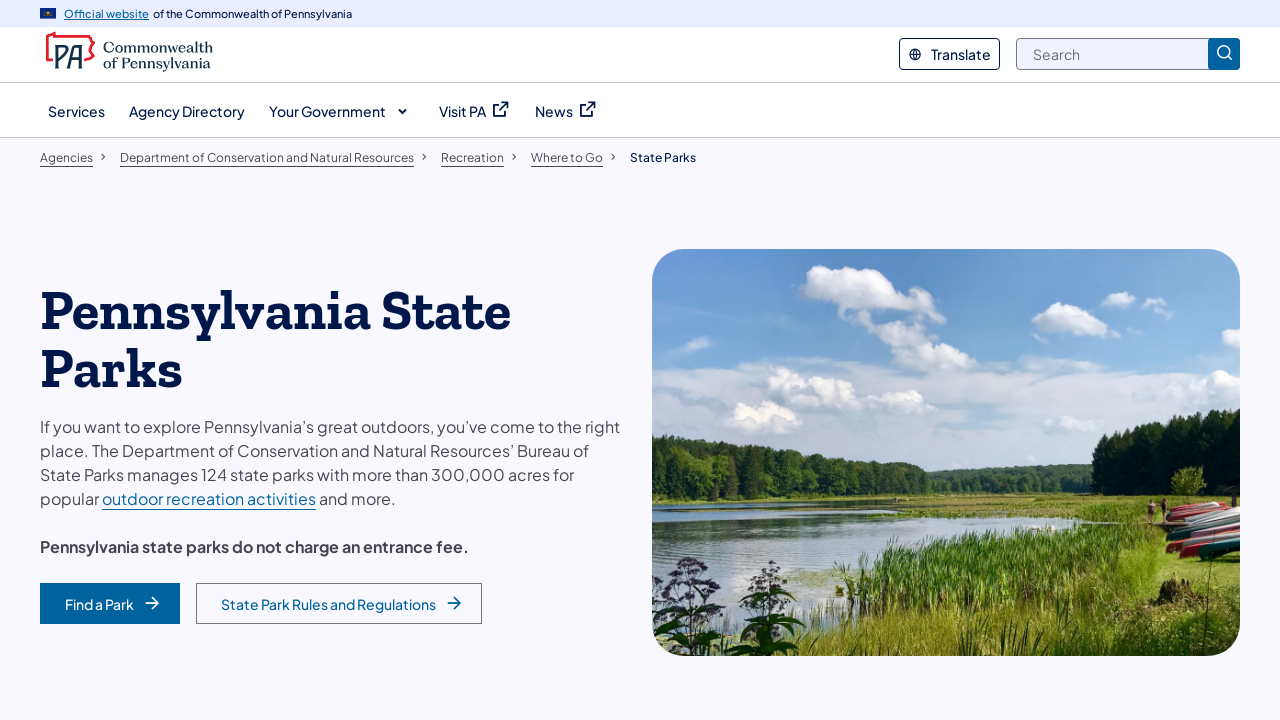

Clicked 'Find a Park' link to access park search page at (162, 450) on a >> internal:has-text="Find a Park"i >> nth=0
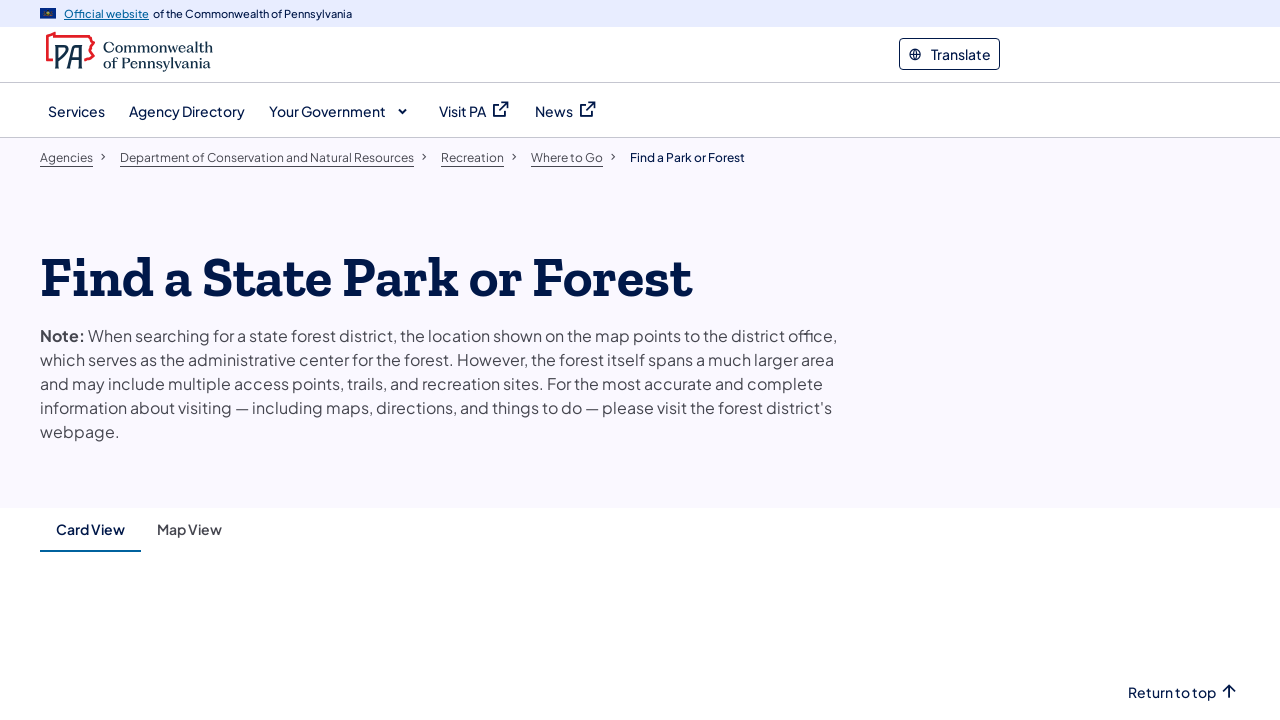

Park search page loaded with search input field
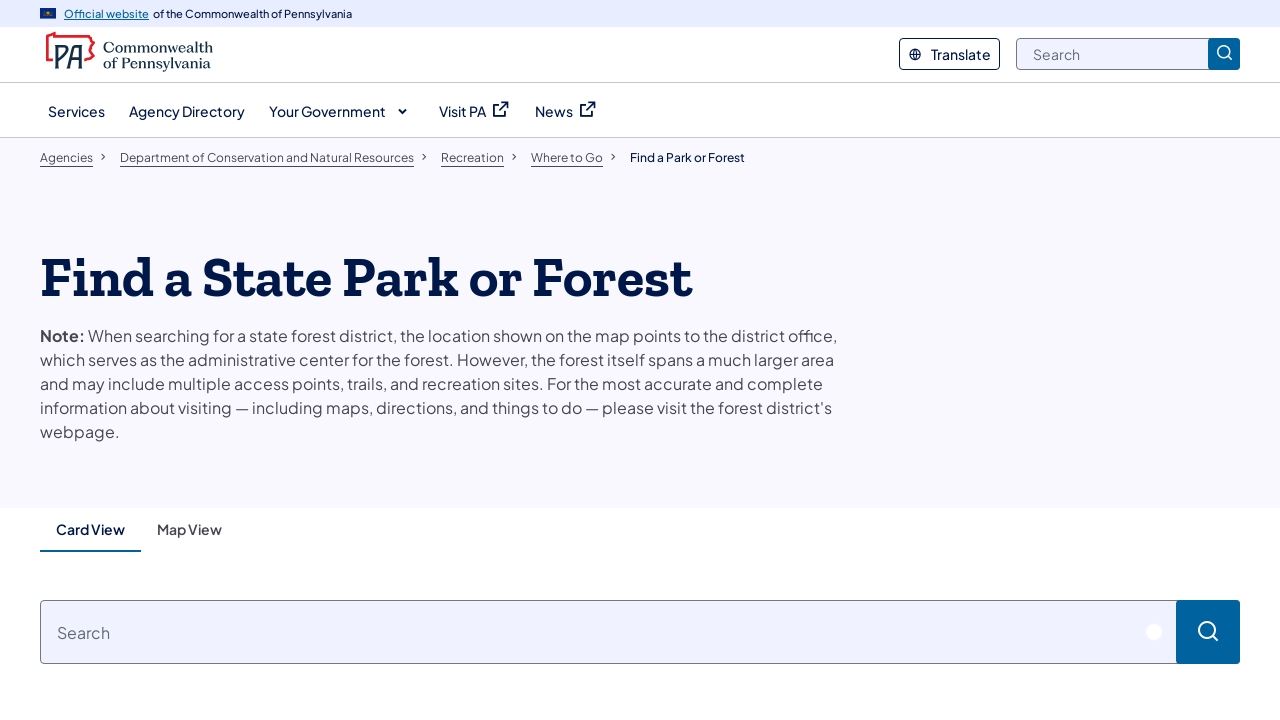

Filled search field with 'lake' to find parks with lakes on input[part="input"]
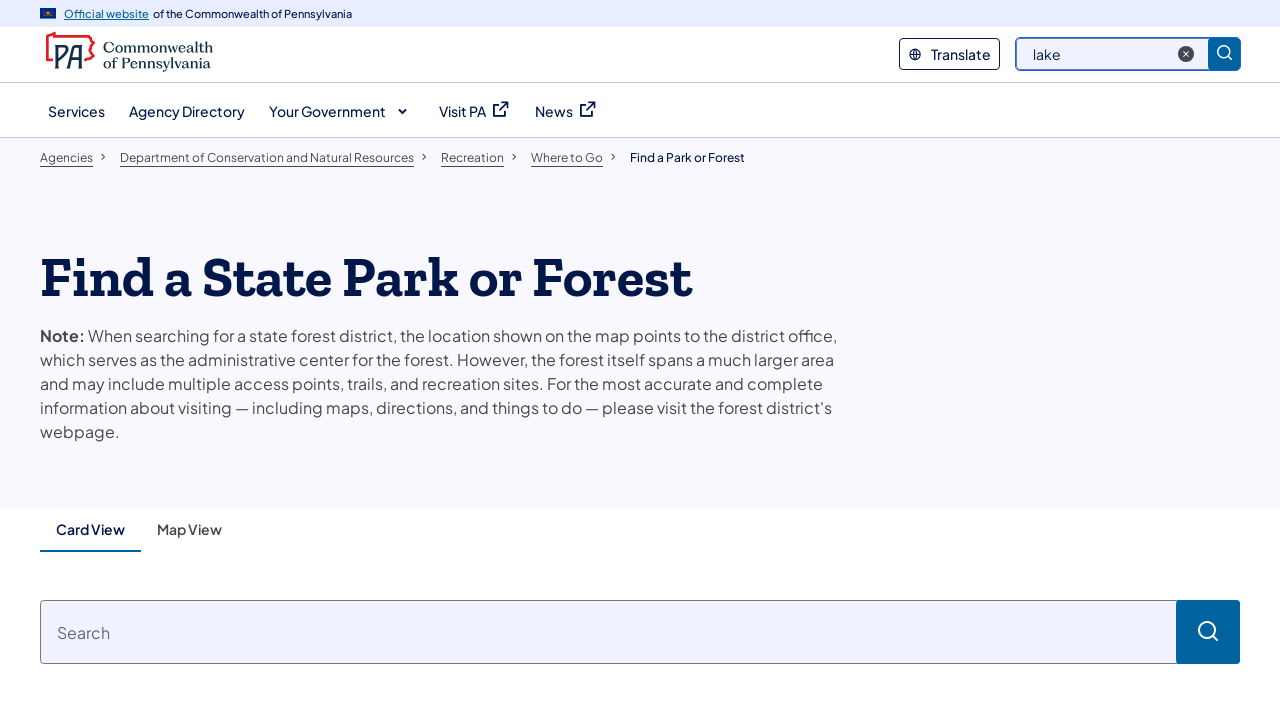

Clicked search button to perform park search at (1224, 54) on button[part="submit-button"]
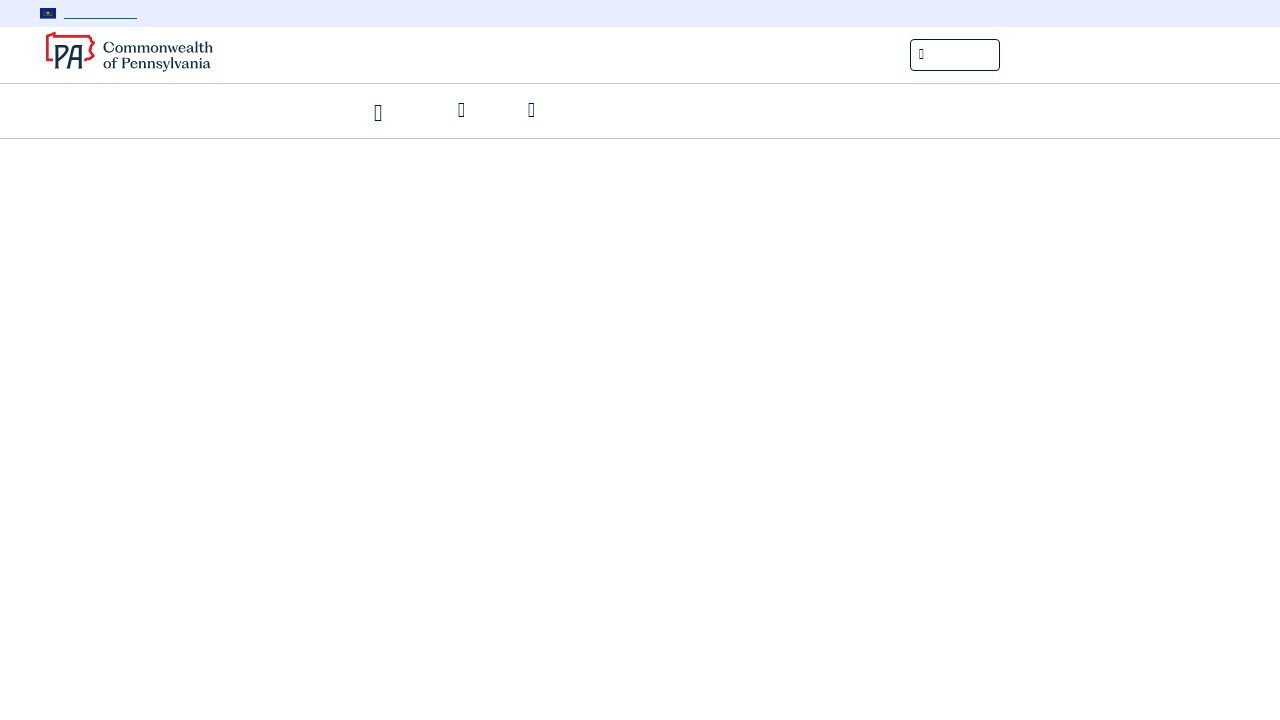

Search results loaded showing parks matching 'lake' criteria
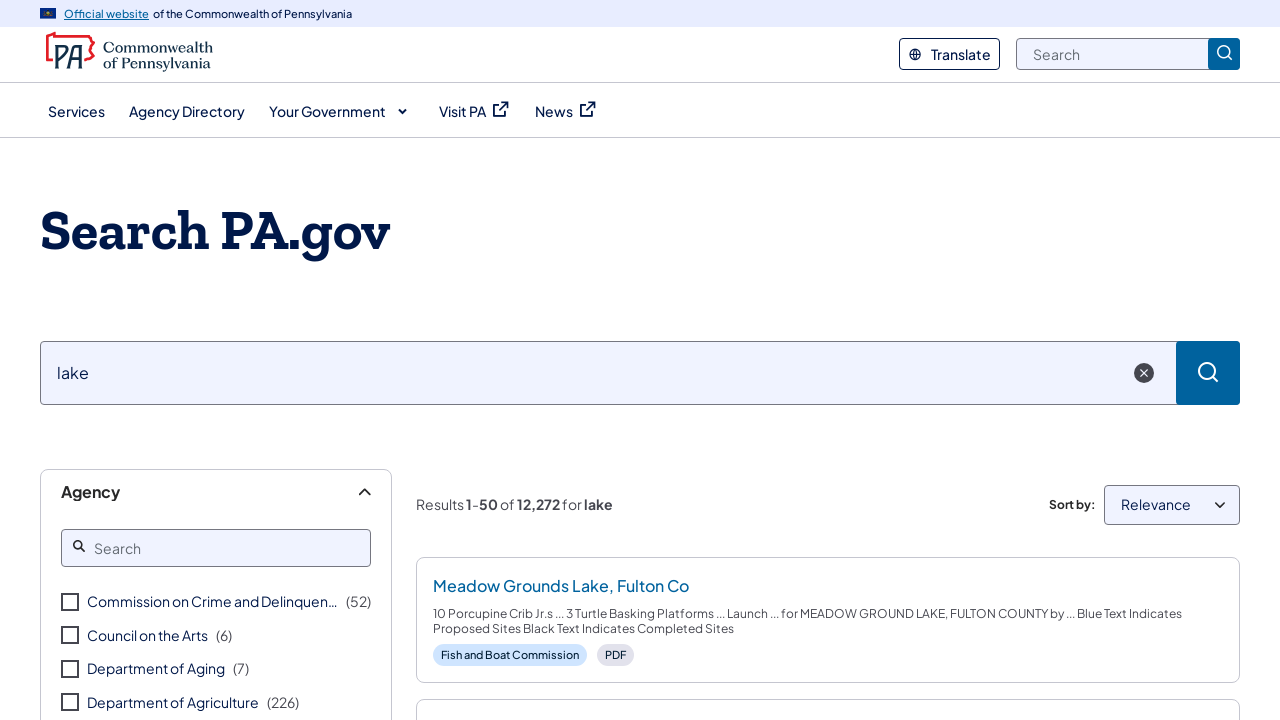

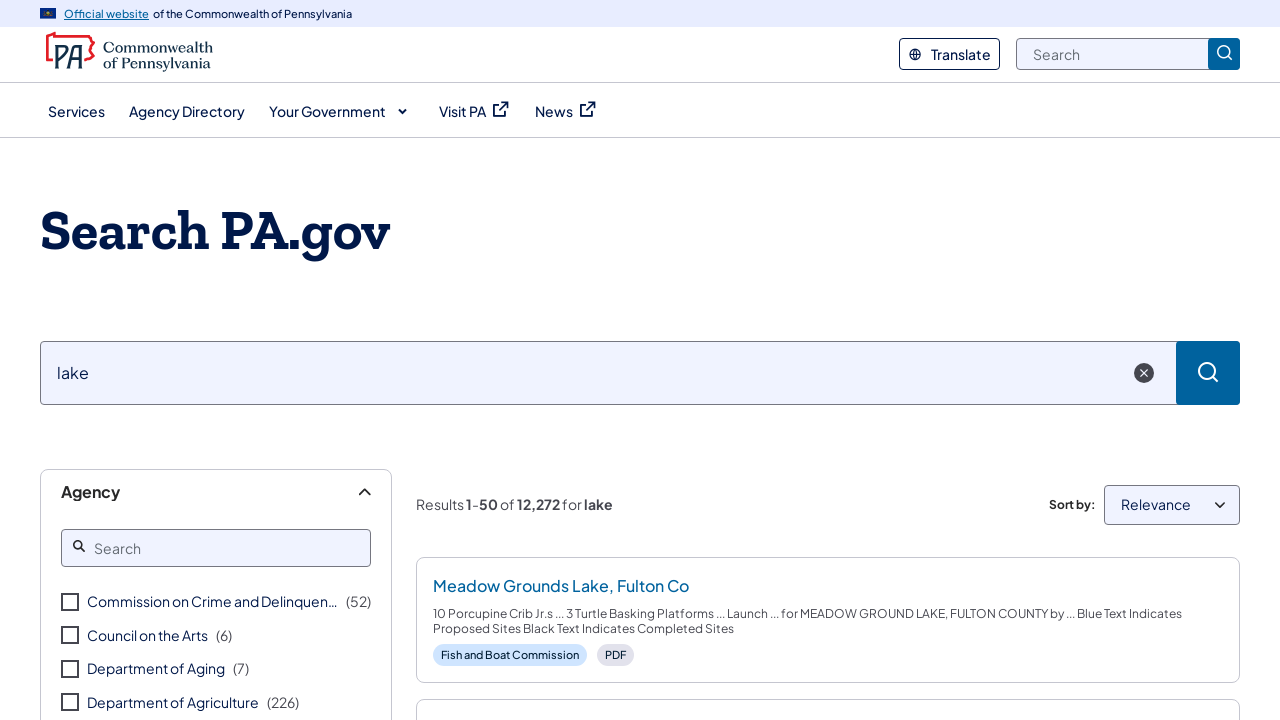